Tests browser tab management by opening the OpenCart website, then opening a new tab and navigating to the OrangeHRM demo site.

Starting URL: https://www.opencart.com/

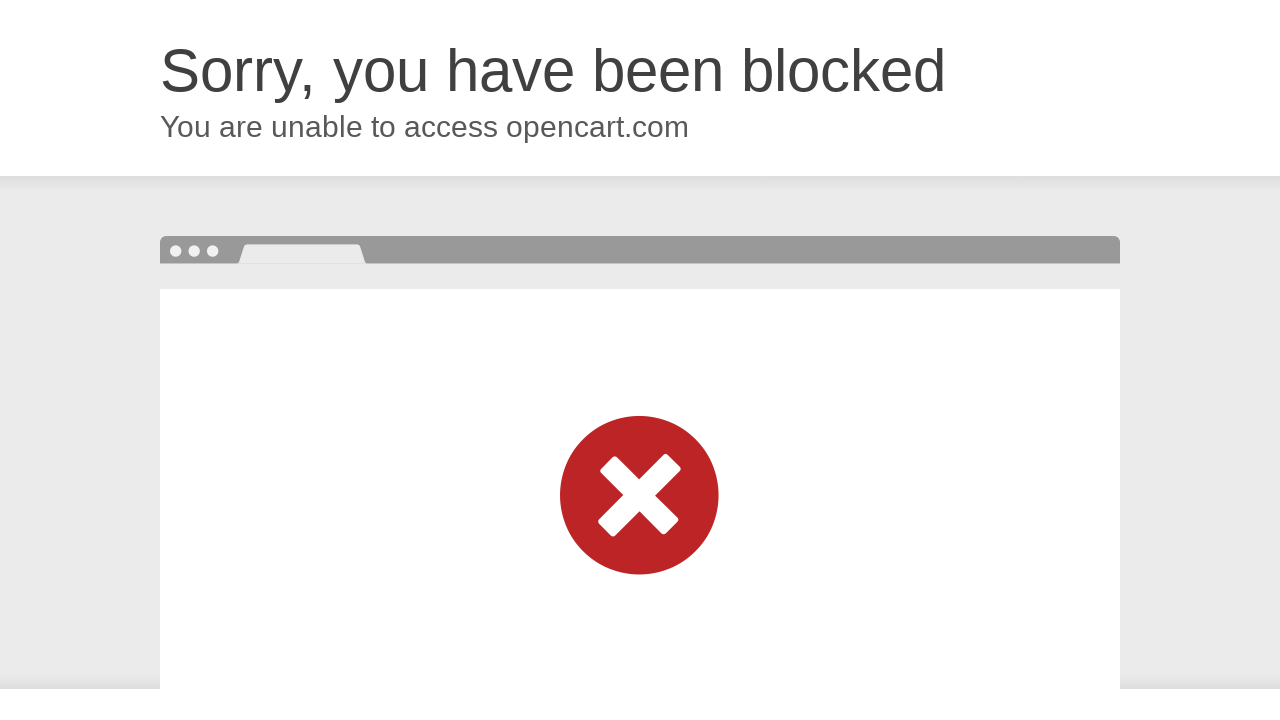

Opened a new browser tab
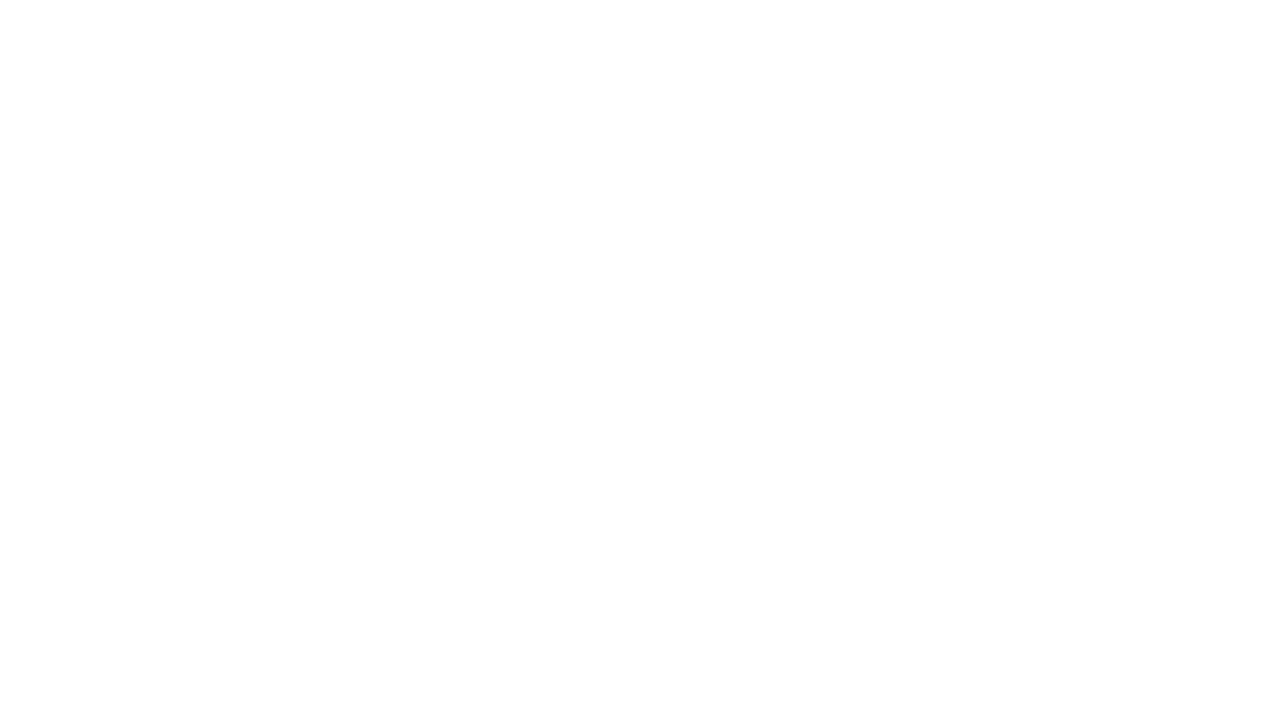

Navigated to OrangeHRM demo site in new tab
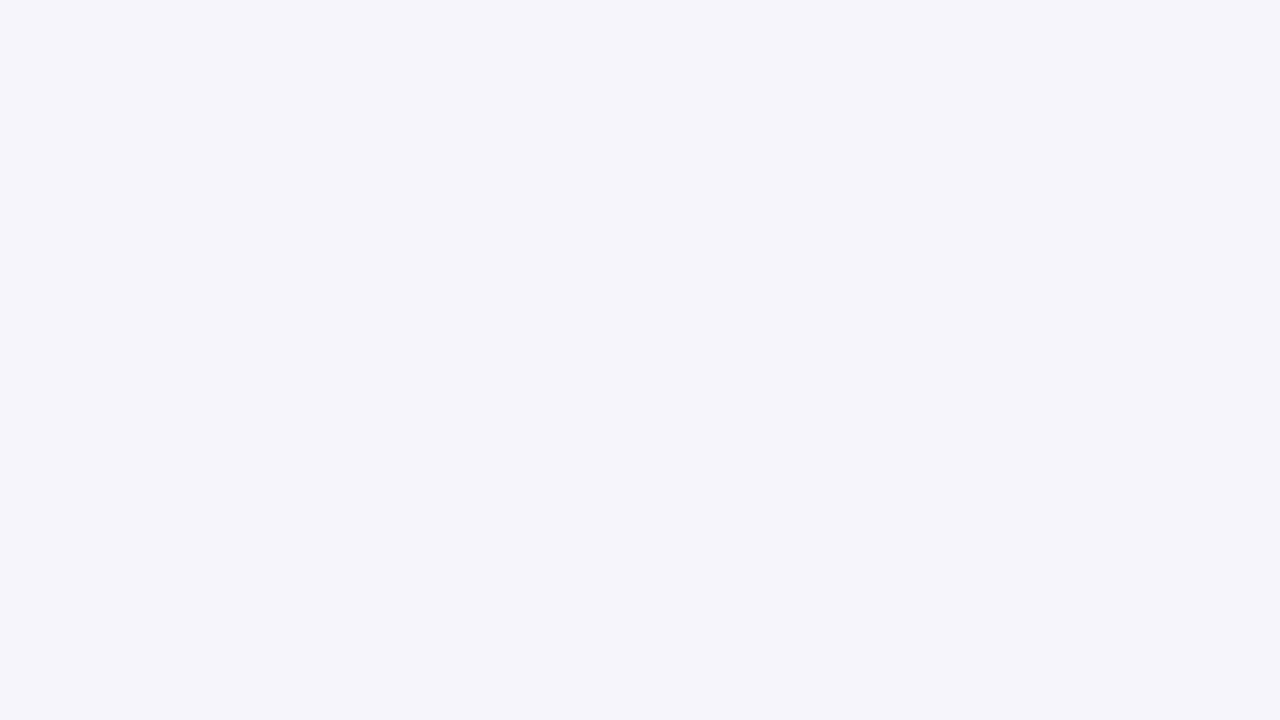

Waited for OrangeHRM page to load (domcontentloaded)
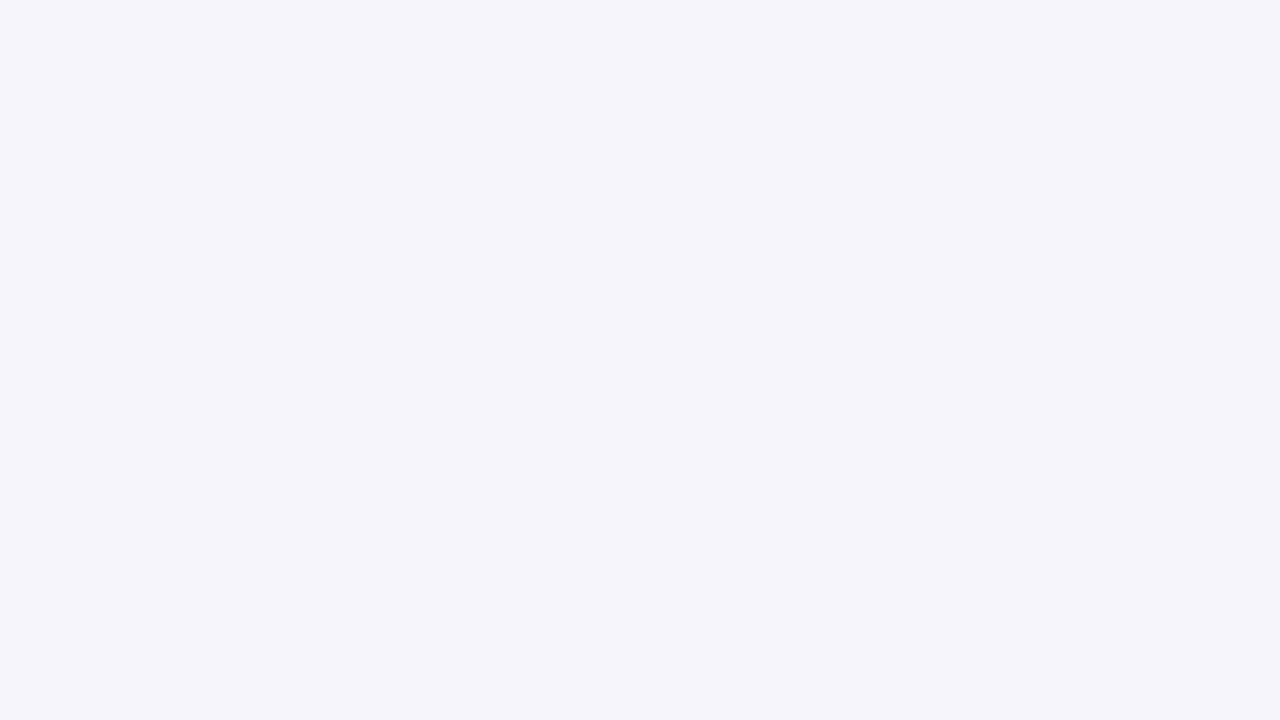

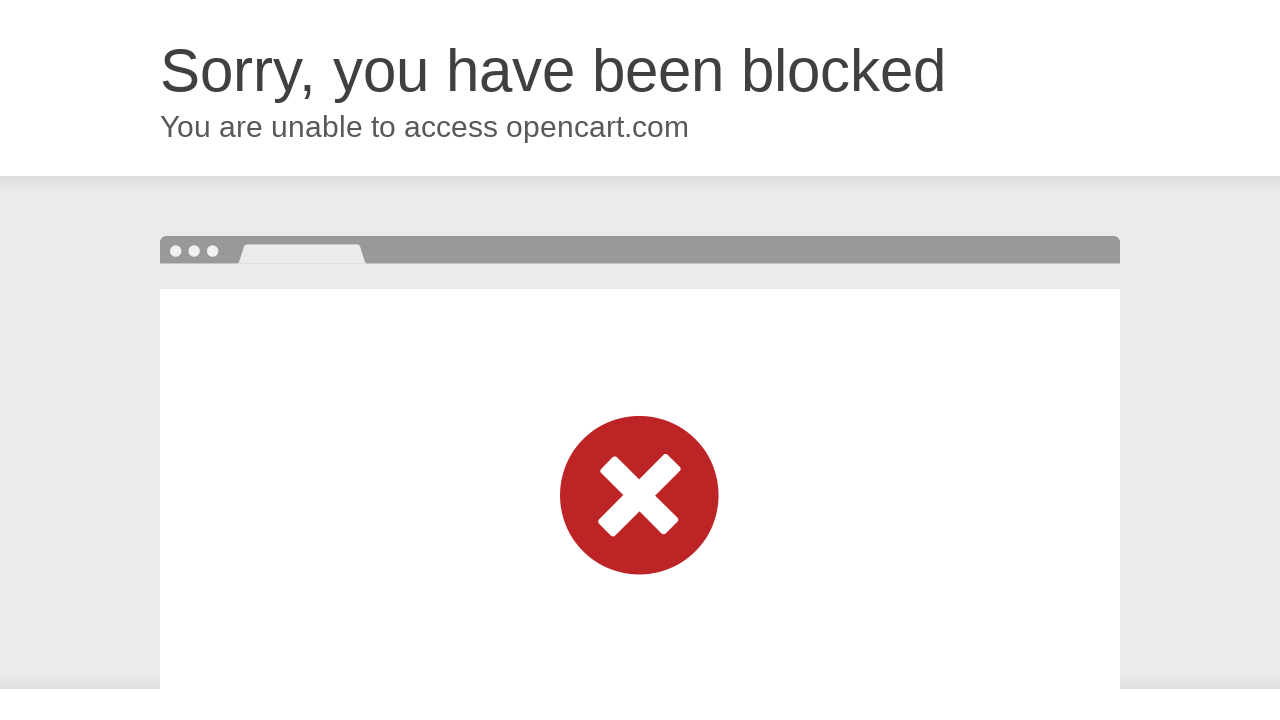